Tests the user registration form on OpenCart by filling in personal details including first name, last name, email, telephone, password and password confirmation fields.

Starting URL: https://naveenautomationlabs.com/opencart/index.php?route=account/register

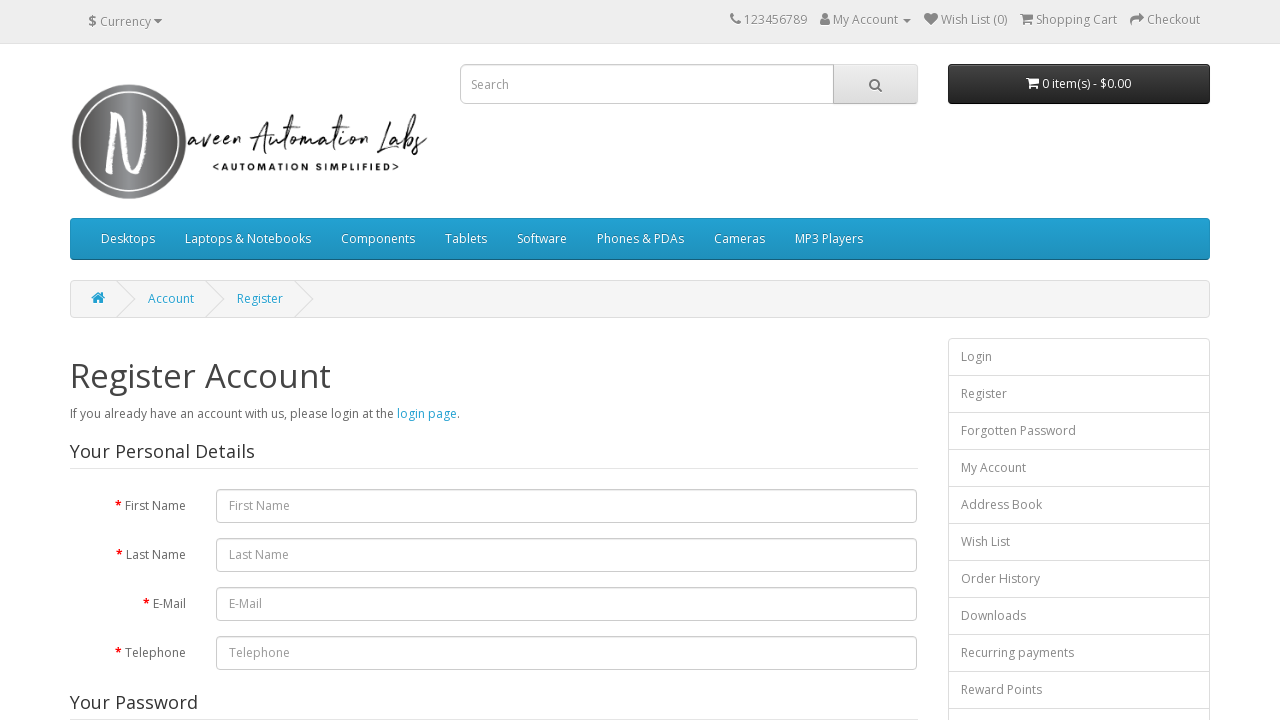

Cleared first name field on #input-firstname
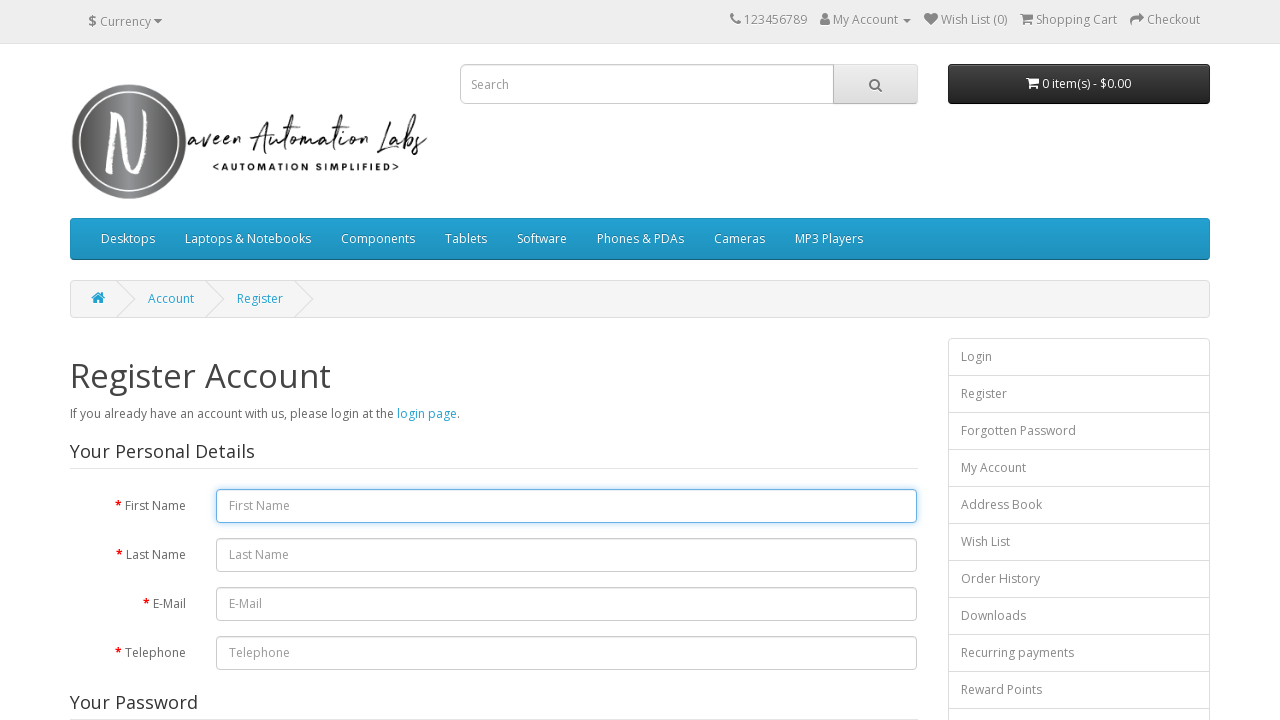

Filled first name field with 'Jennifer' on #input-firstname
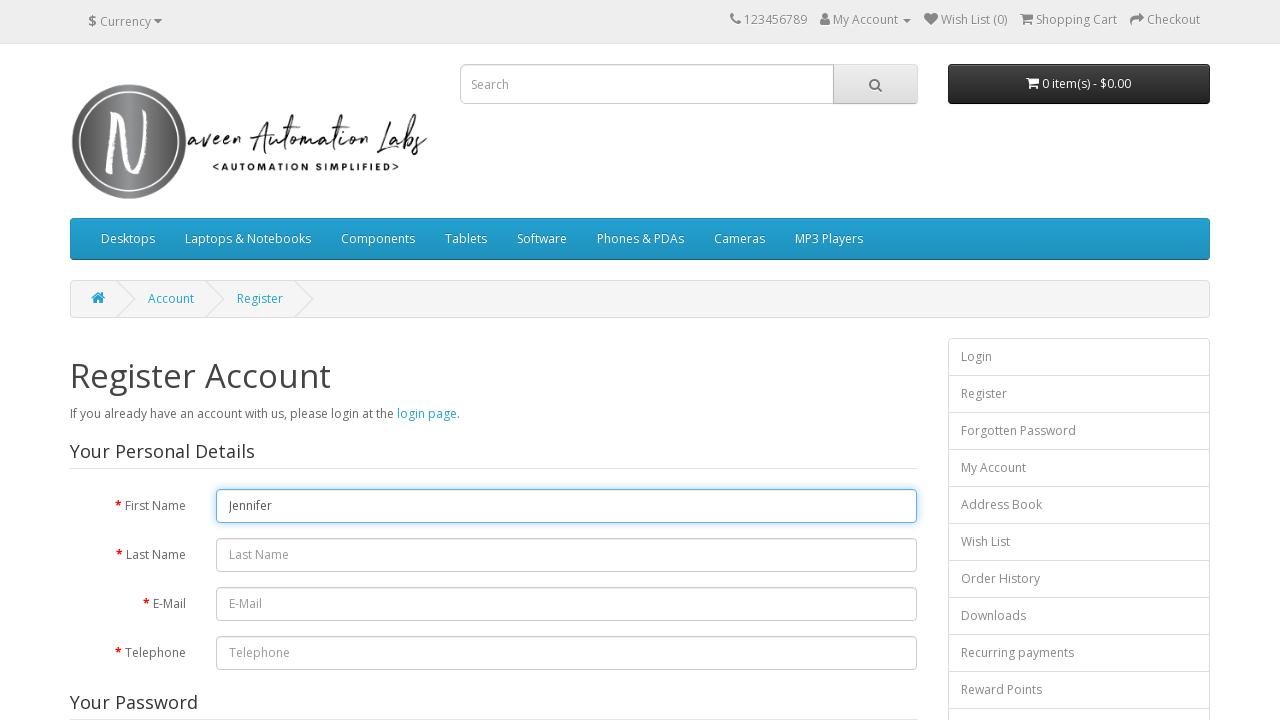

Cleared last name field on #input-lastname
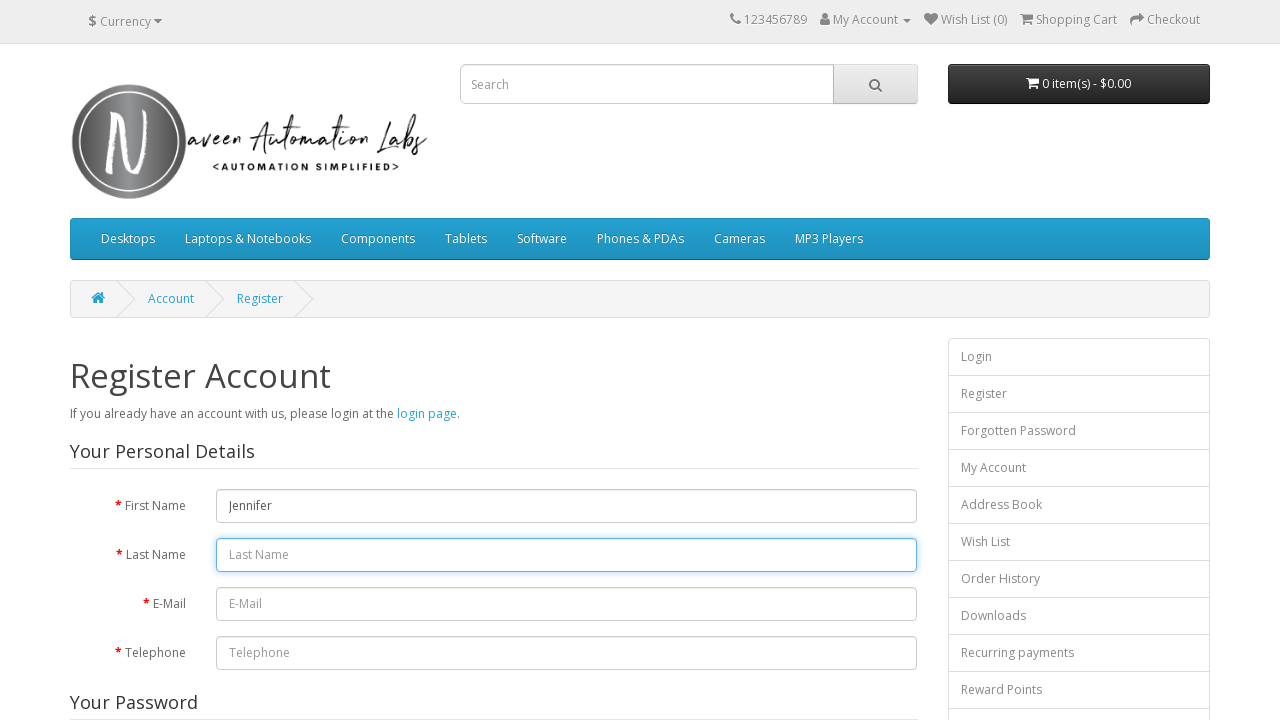

Filled last name field with 'Morrison' on #input-lastname
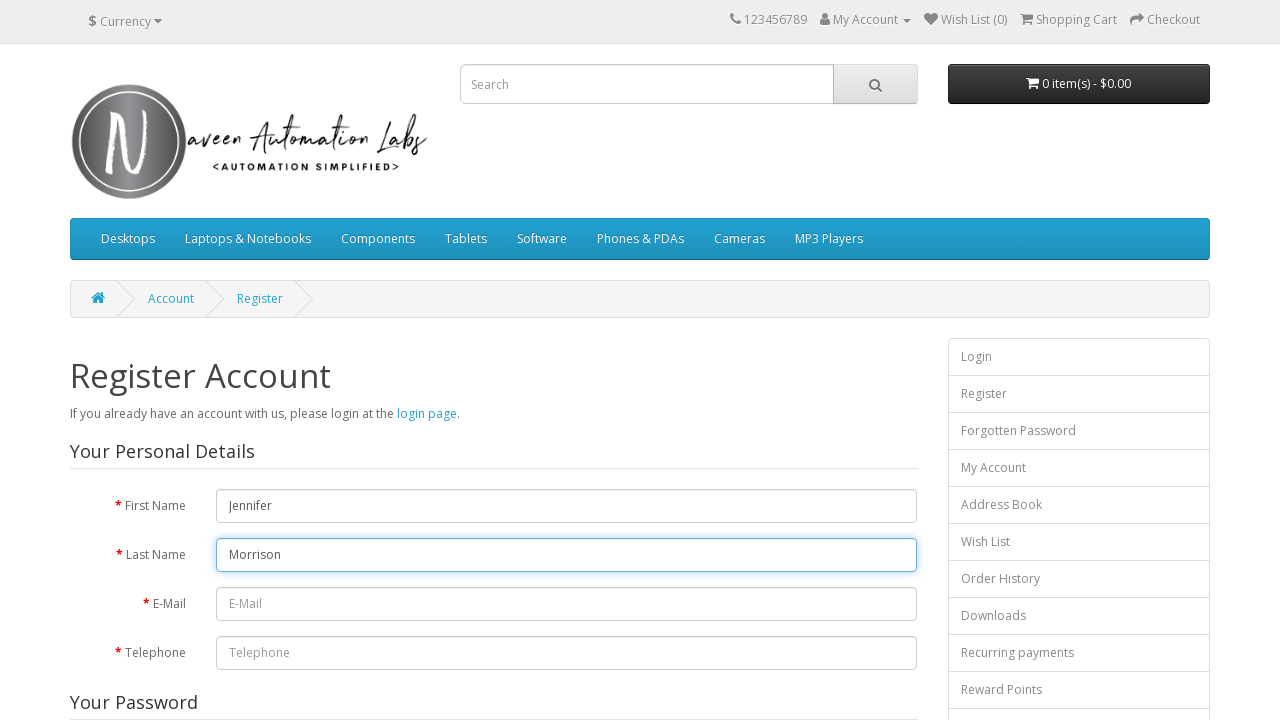

Cleared email field on #input-email
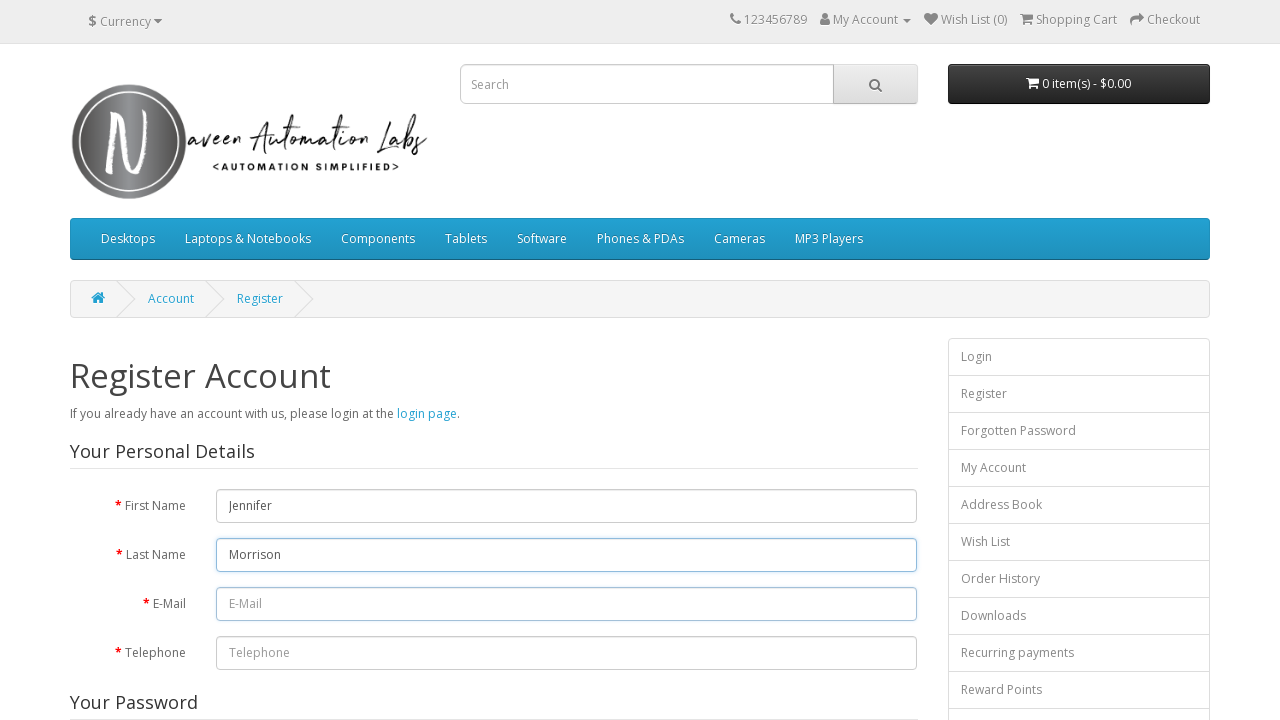

Filled email field with 'jennifer.morrison847@example.com' on #input-email
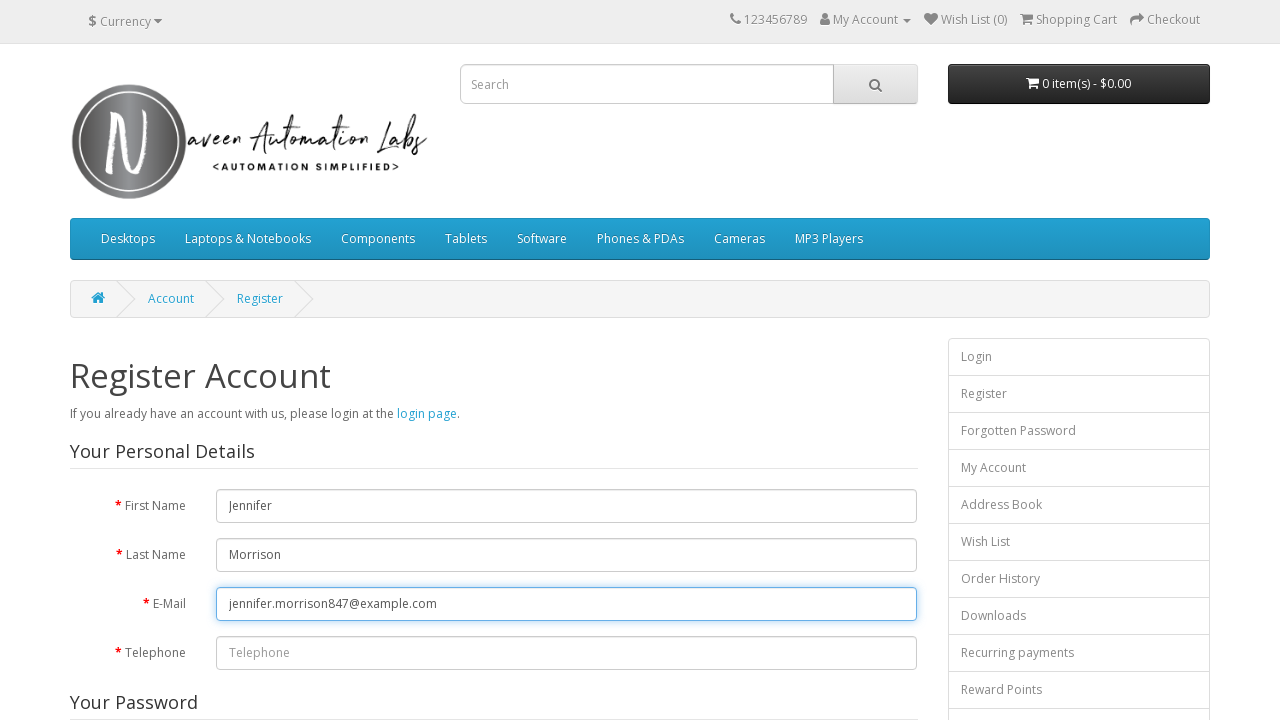

Cleared telephone field on #input-telephone
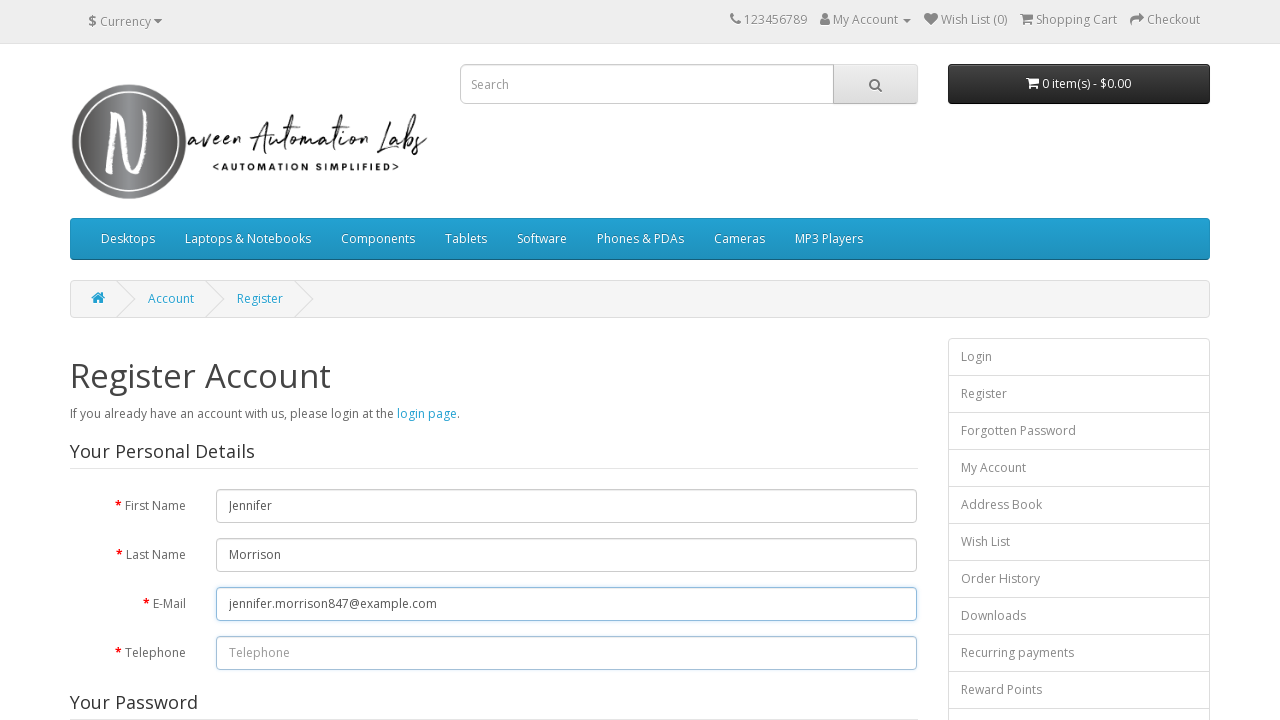

Filled telephone field with '5551234567' on #input-telephone
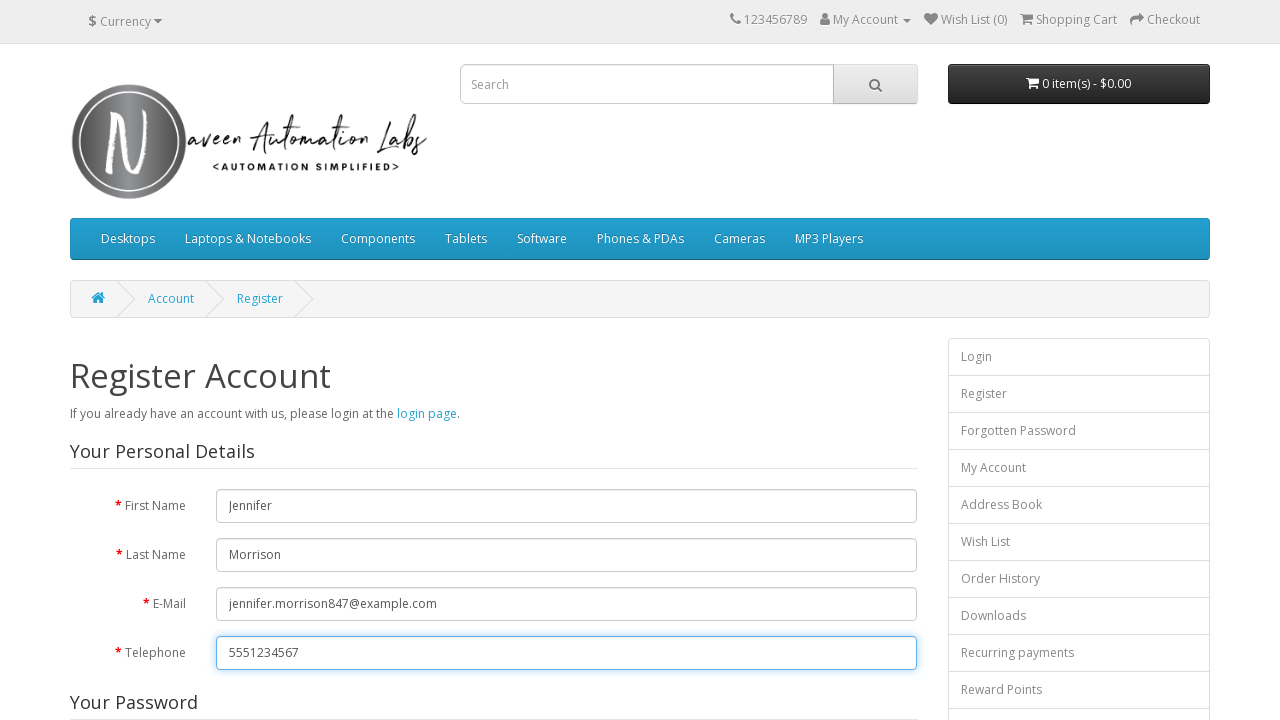

Cleared password field on #input-password
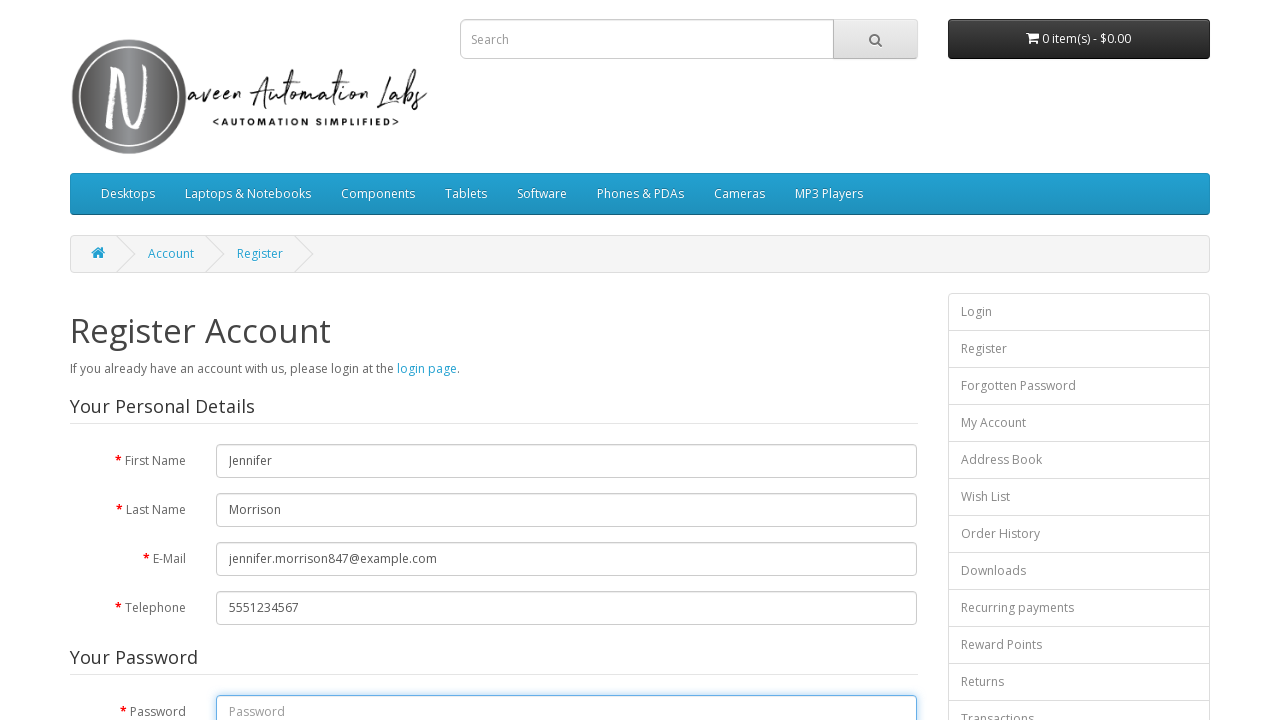

Filled password field with 'SecurePass123!' on #input-password
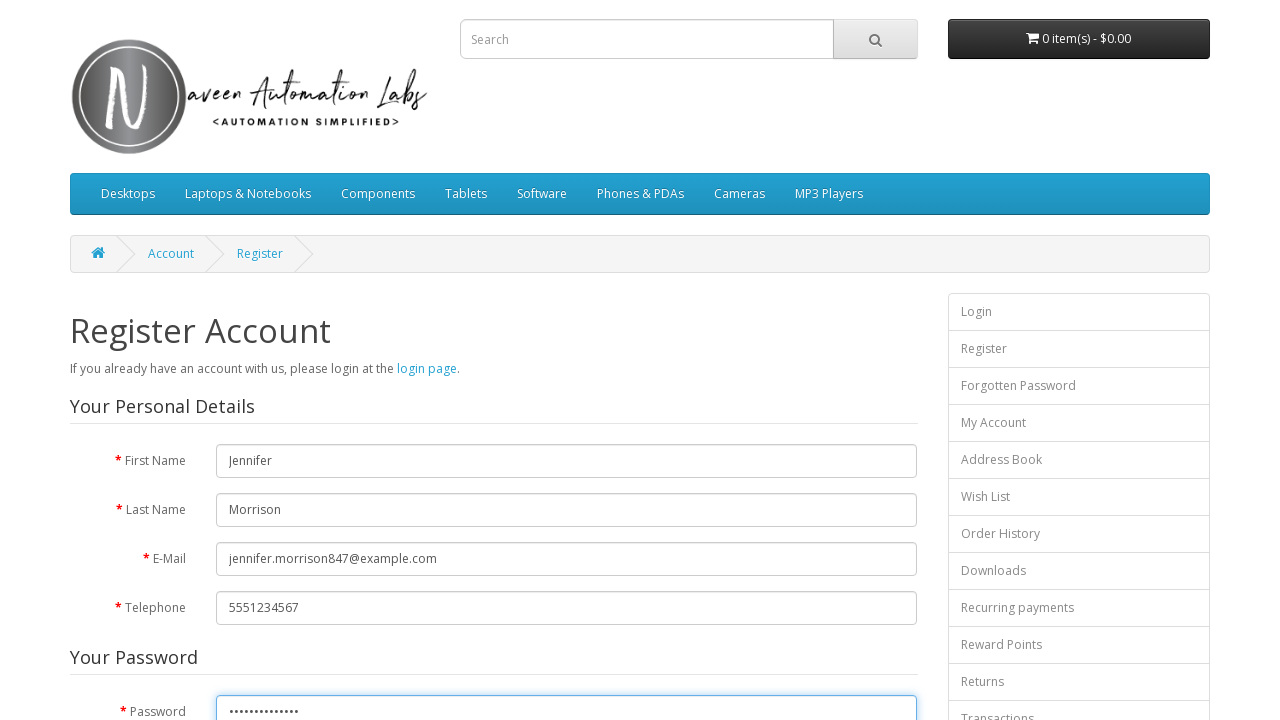

Cleared password confirmation field on #input-confirm
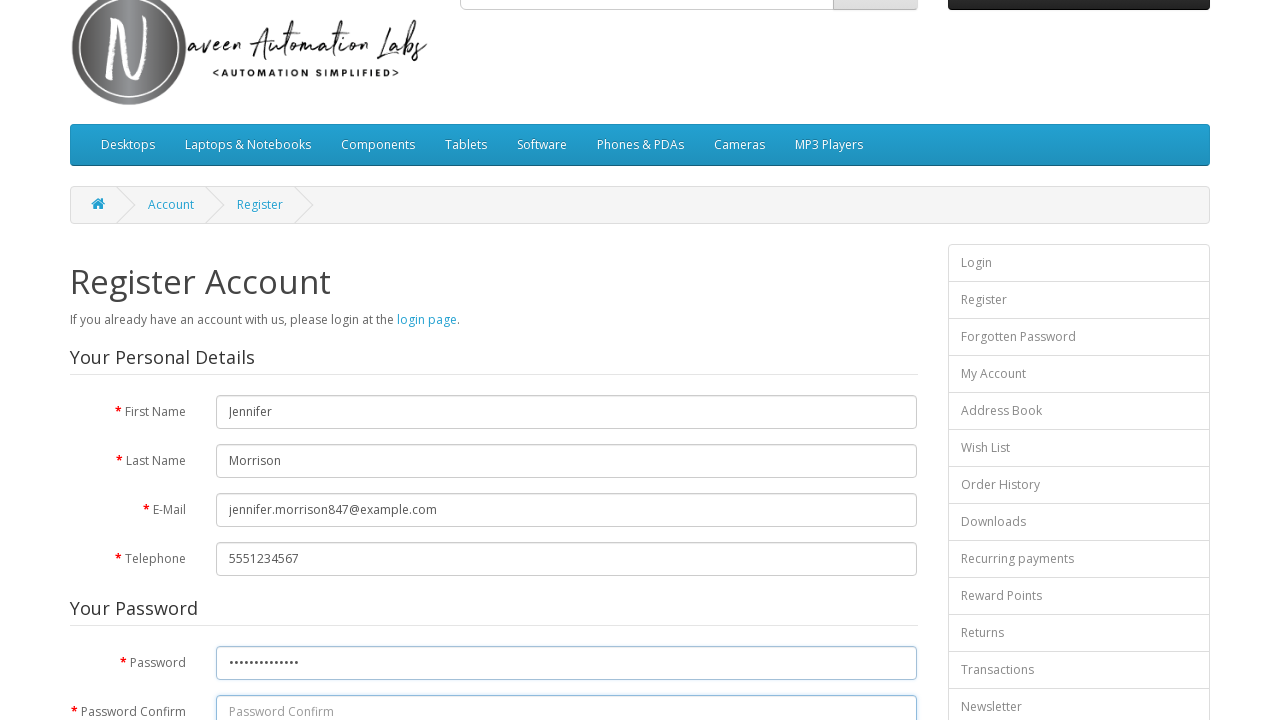

Filled password confirmation field with 'SecurePass123!' on #input-confirm
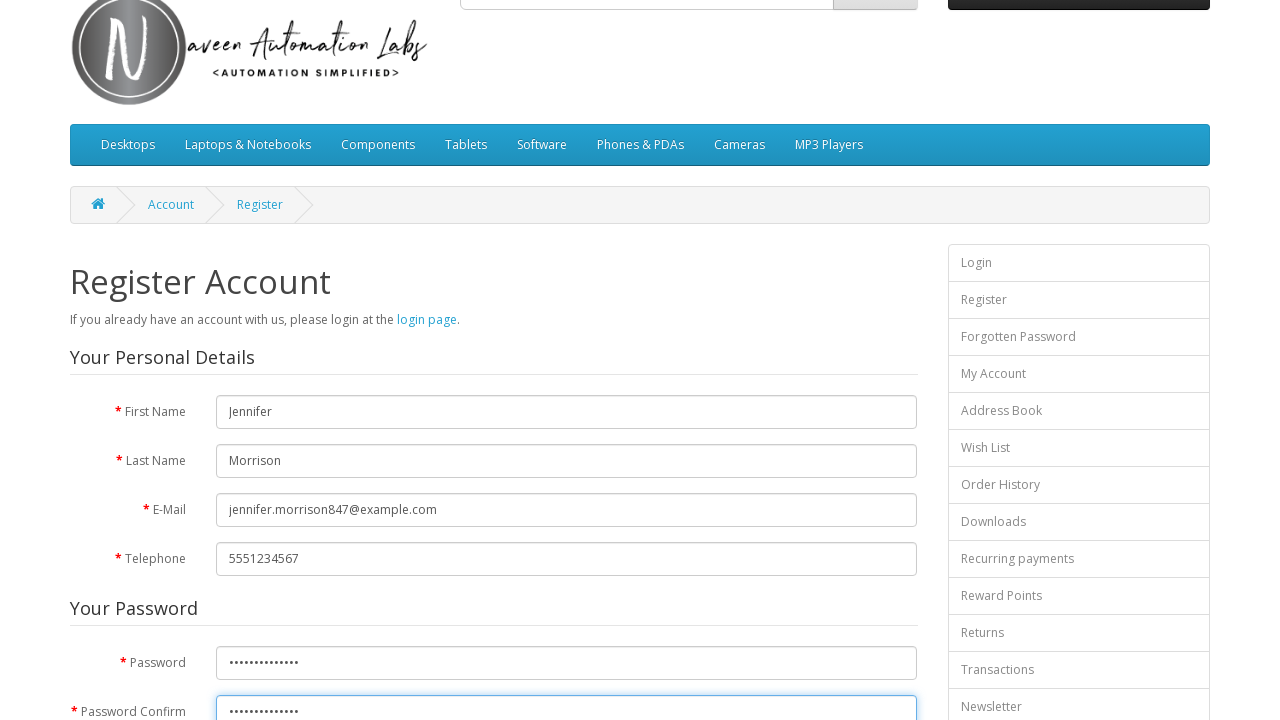

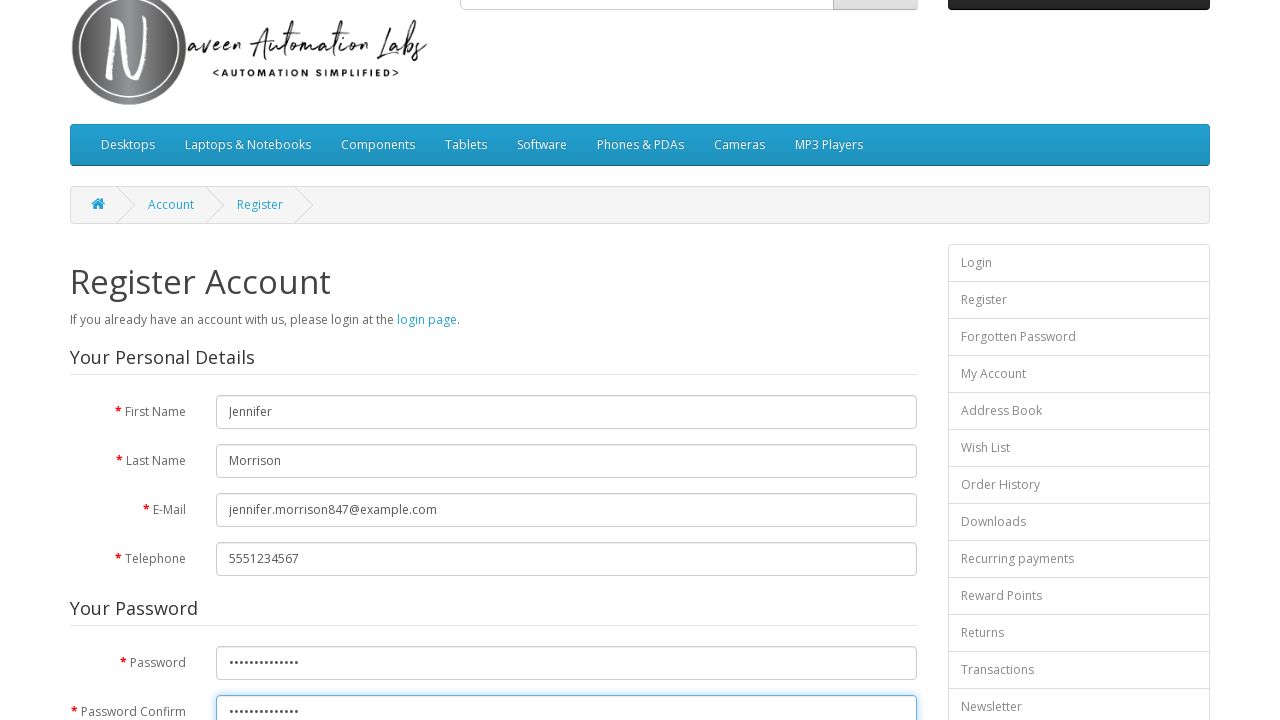